Tests that the Org Profile Page is embeddable by navigating to the embed URL and verifying the page loads successfully with server-side rendering

Starting URL: https://i.cal.com/embed

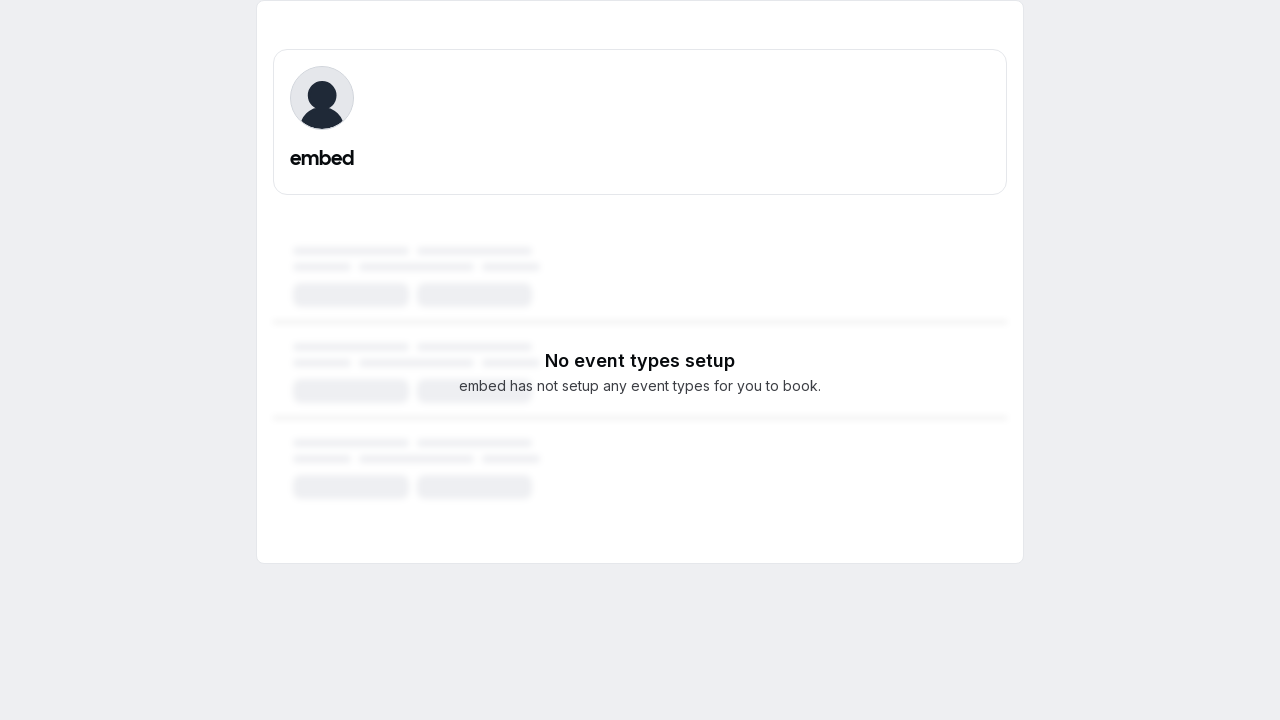

Navigated to Org Profile Page embed URL at https://i.cal.com/embed
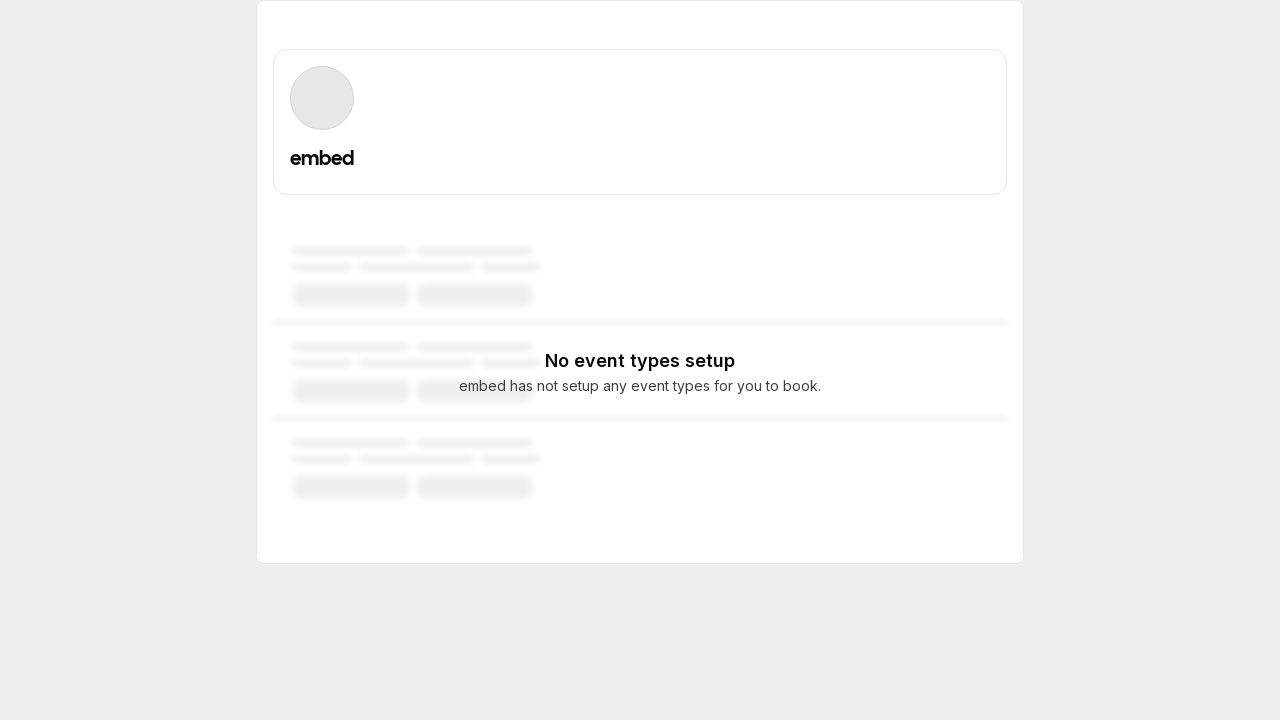

Org Profile Page embed loaded successfully with server-side rendering
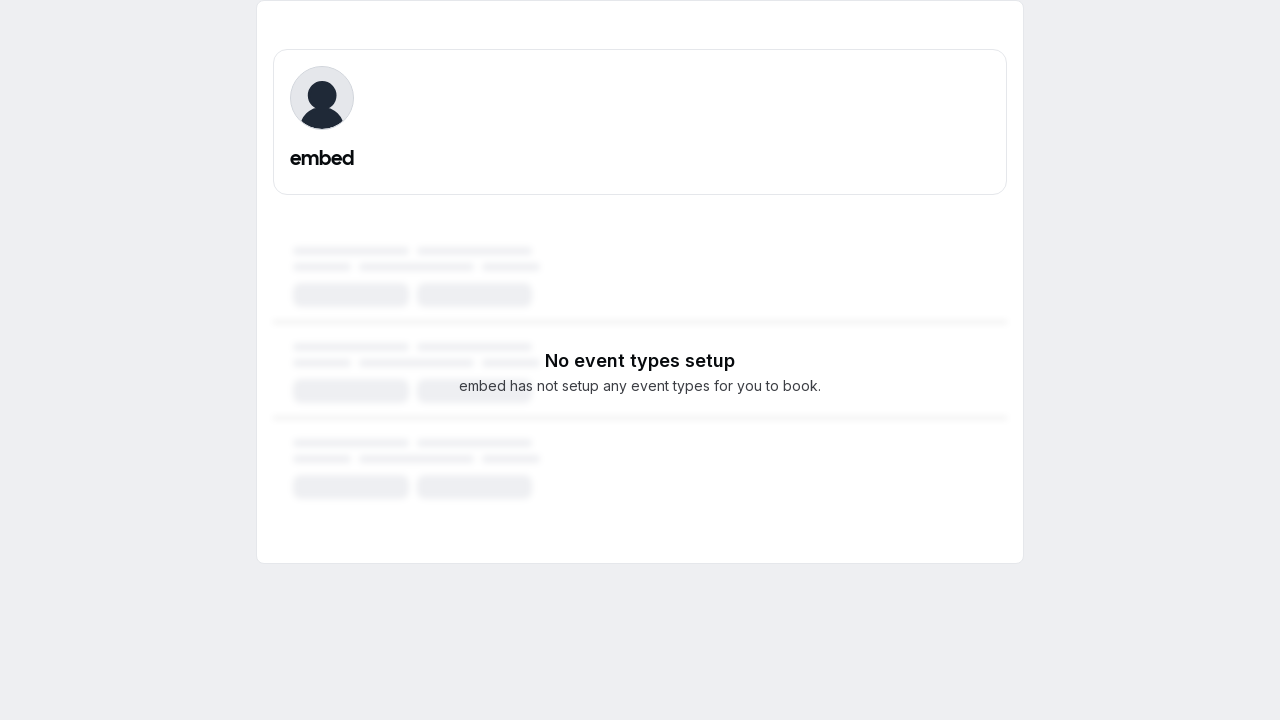

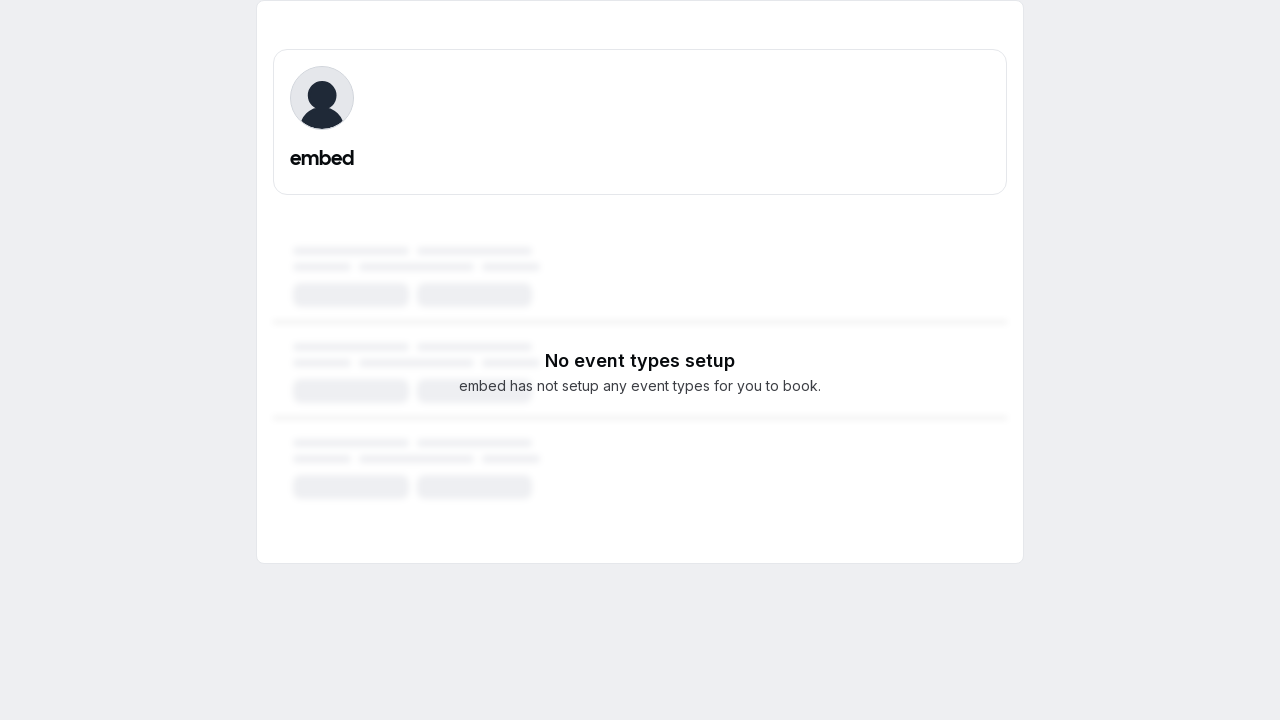